Navigates to a tierlist page and verifies the page loads successfully by waiting for the body content to be present.

Starting URL: https://thanosvibs.money/tierlist

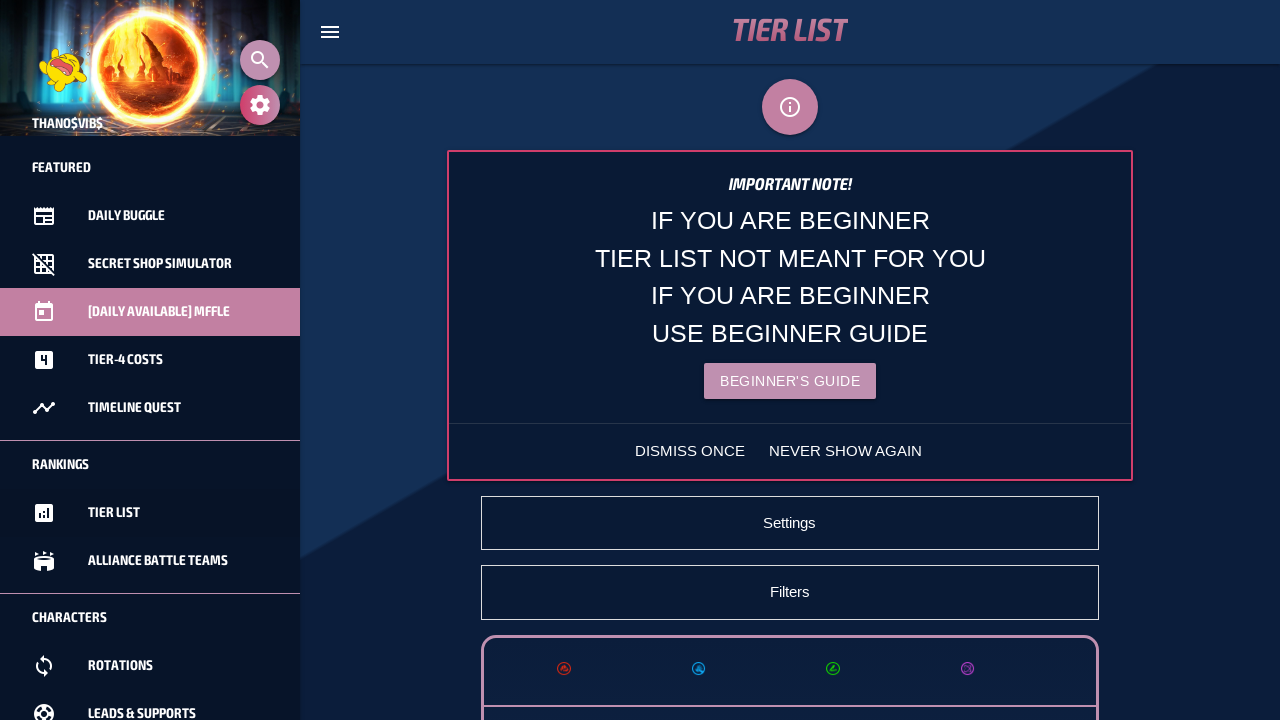

Navigated to tierlist page at https://thanosvibs.money/tierlist
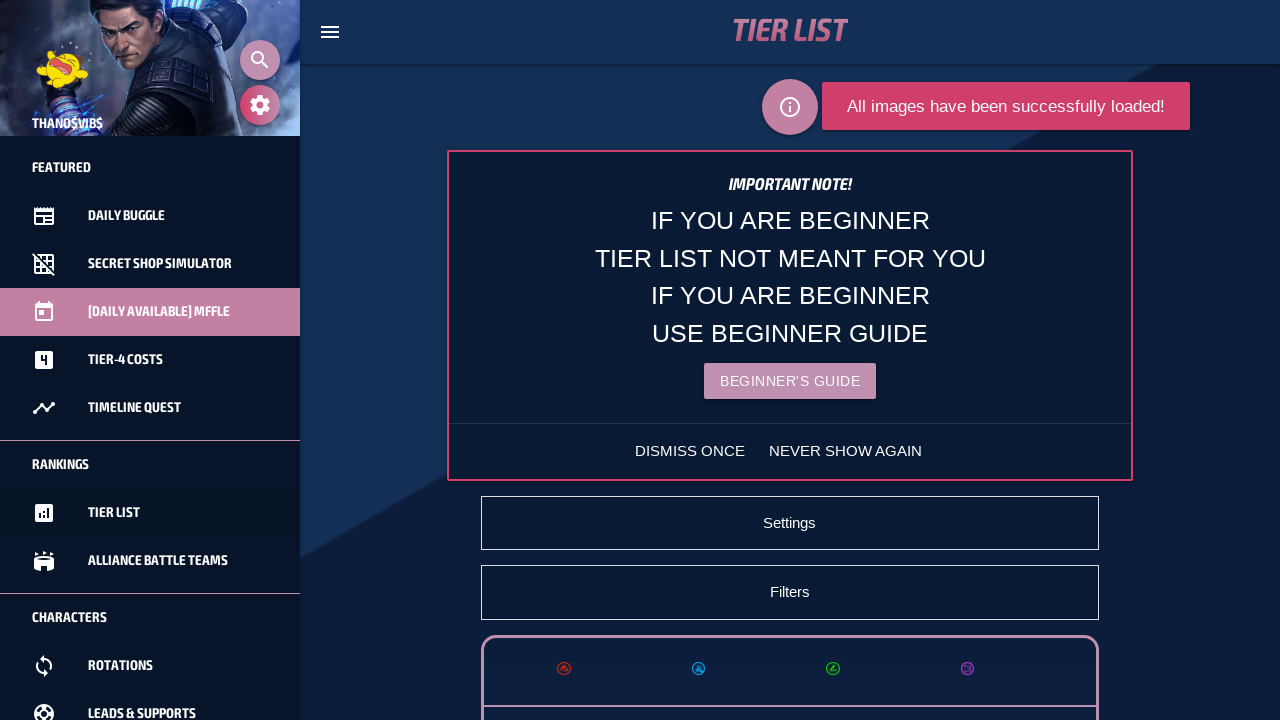

Page DOM content loaded successfully
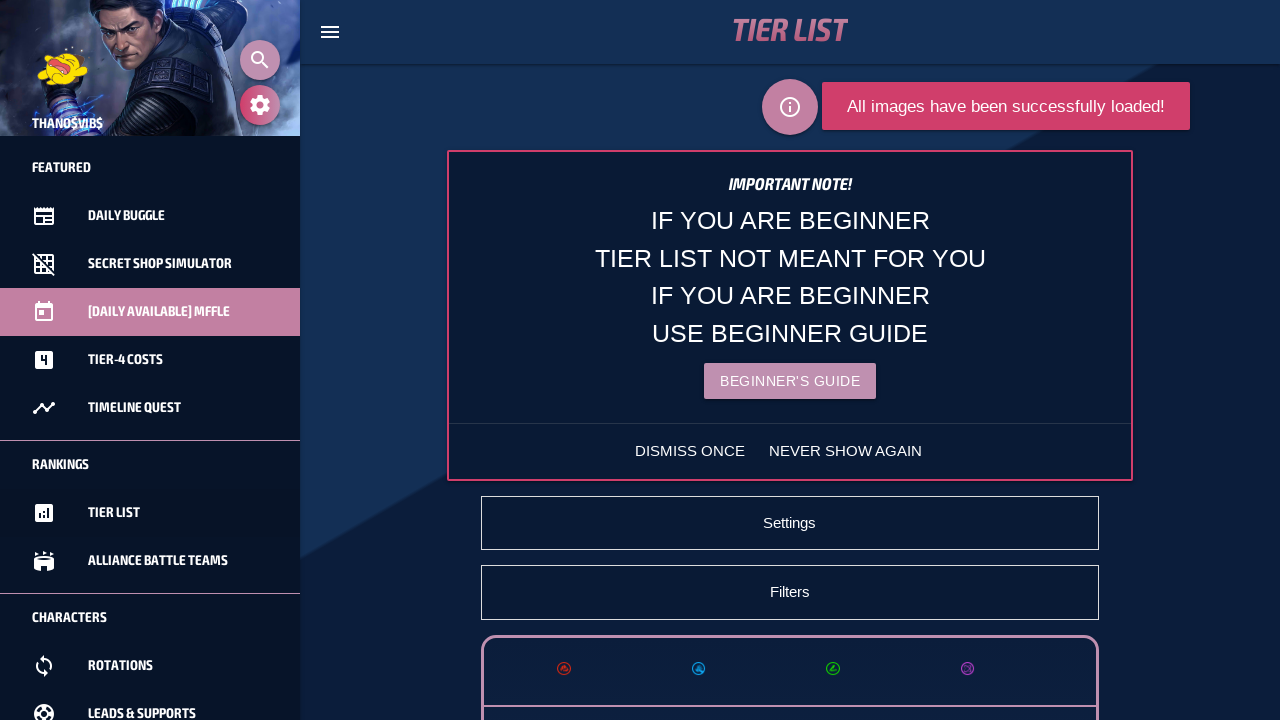

Body element is present on the page
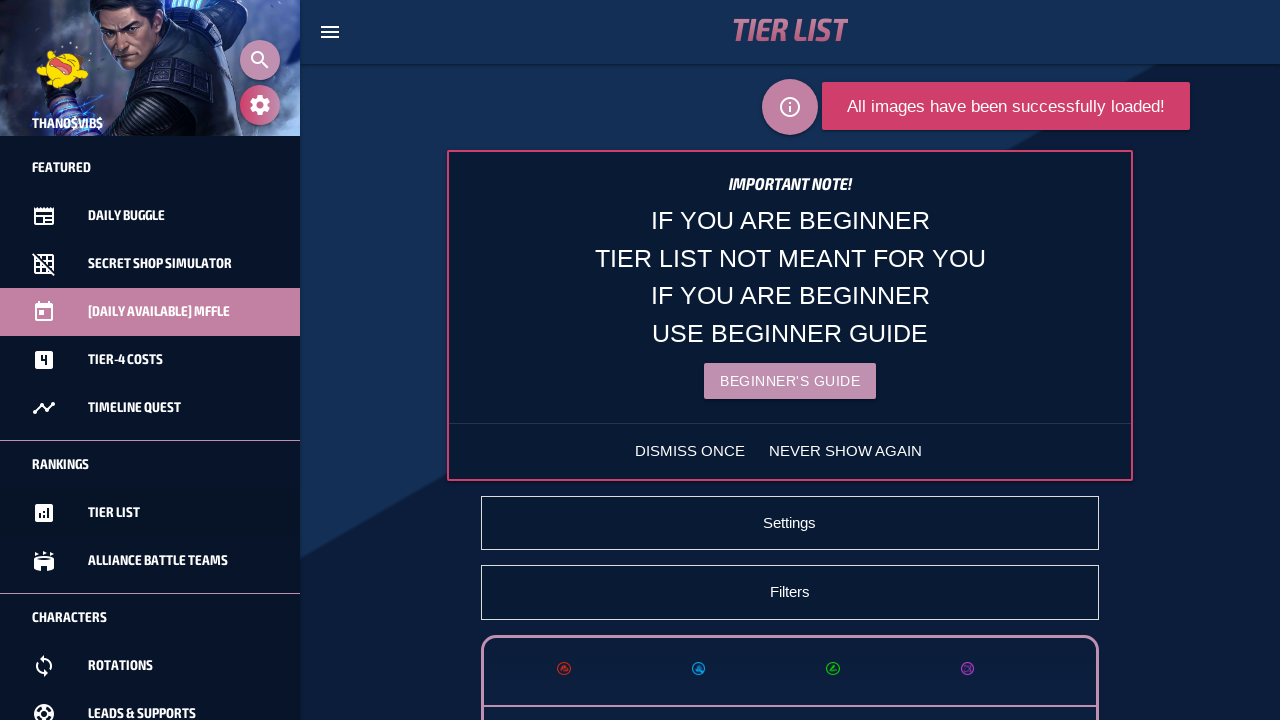

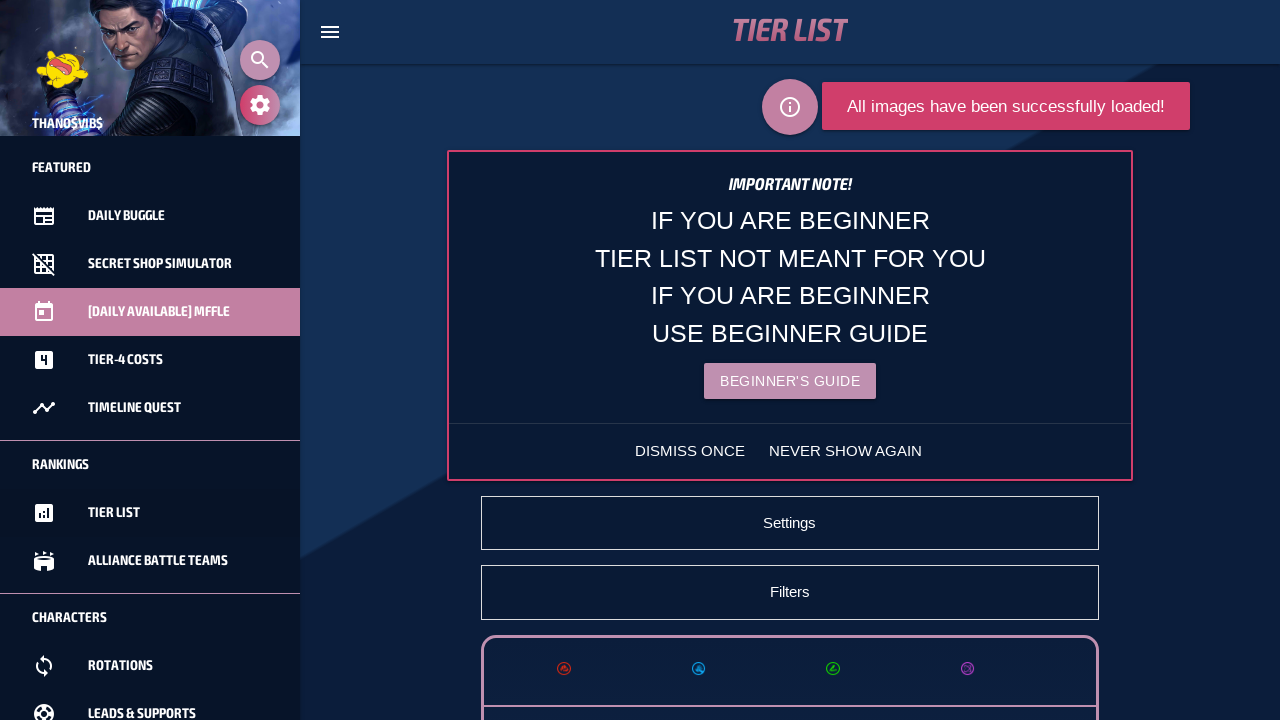